Tests basic form controls on a tutorial page by filling in first name, last name, email, password fields, selecting language checkboxes, submitting the registration form, clearing fields, and clicking a navigation link.

Starting URL: https://www.hyrtutorials.com/p/basic-controls.html

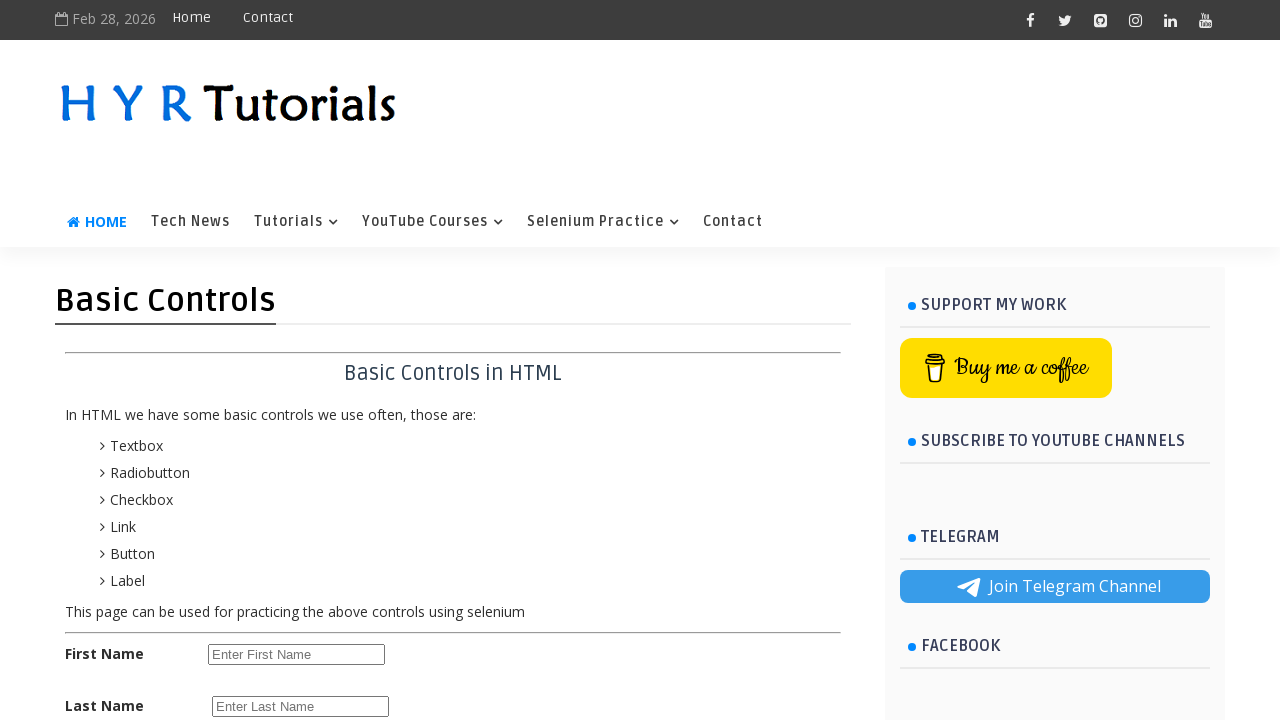

Filled first name field with 'Michael' on #firstName
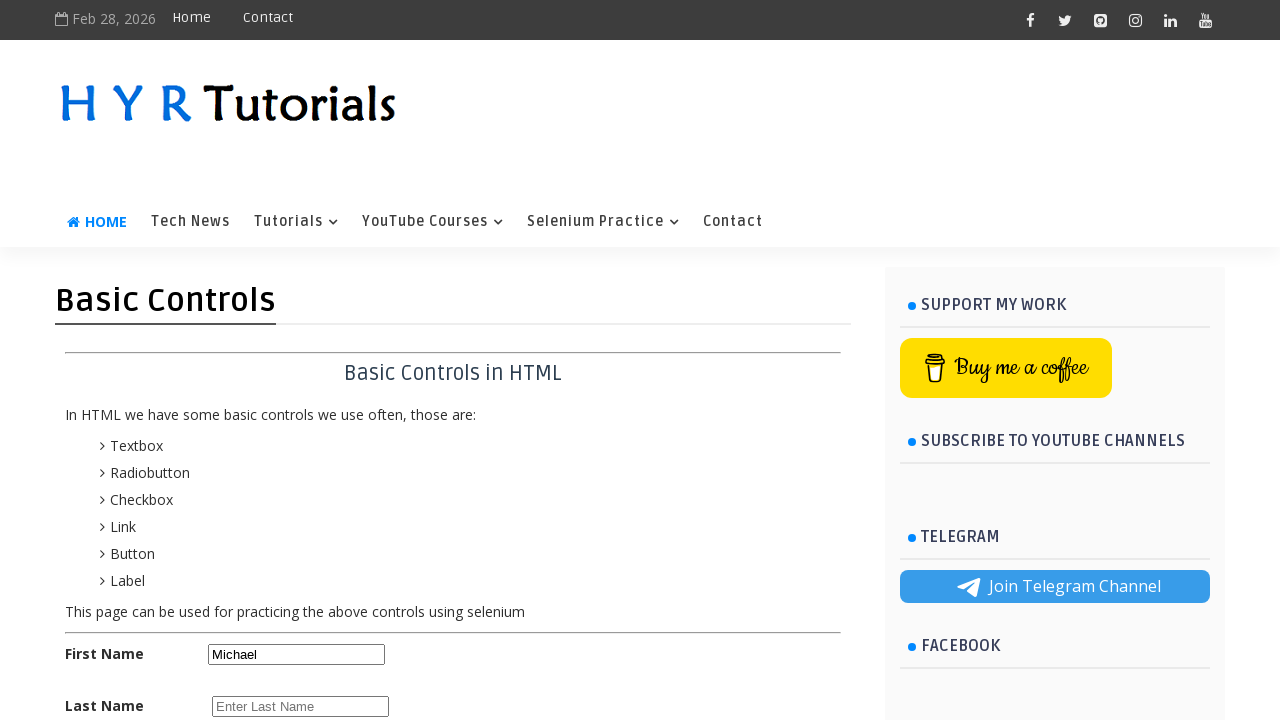

Filled last name field with 'Johnson' on input[name='lName']
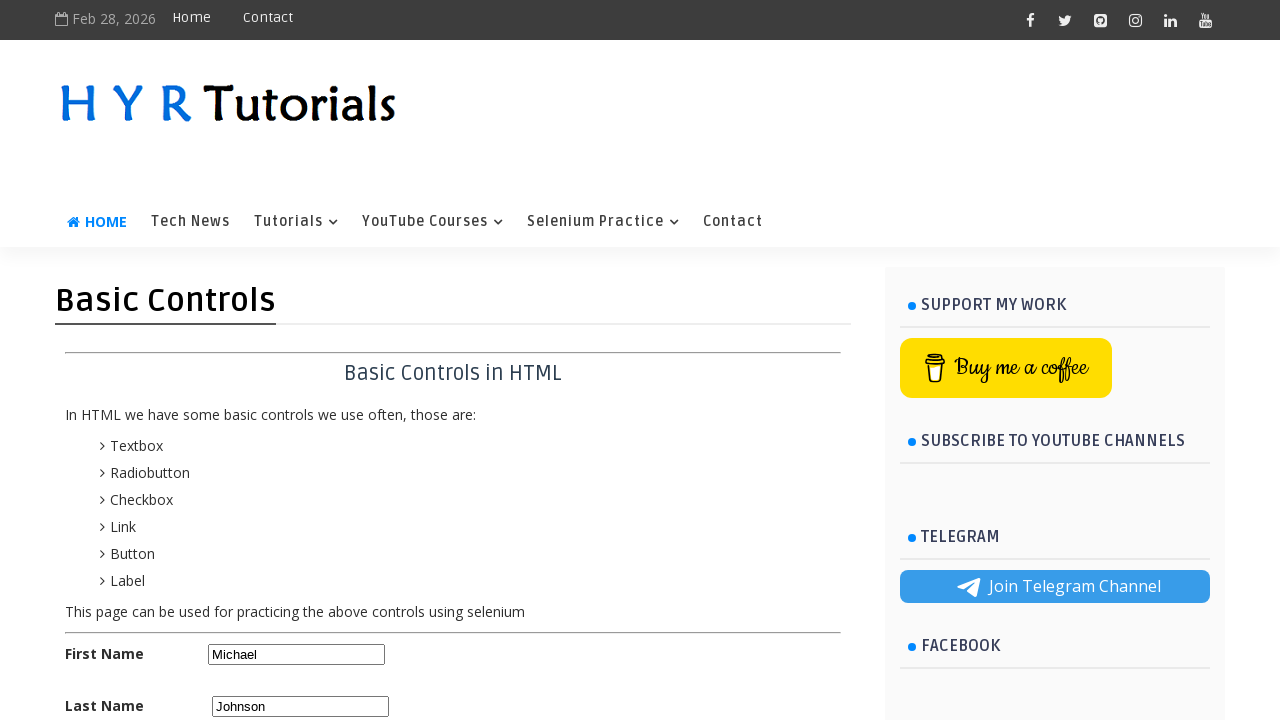

Checked English language checkbox at (216, 360) on #englishchbx
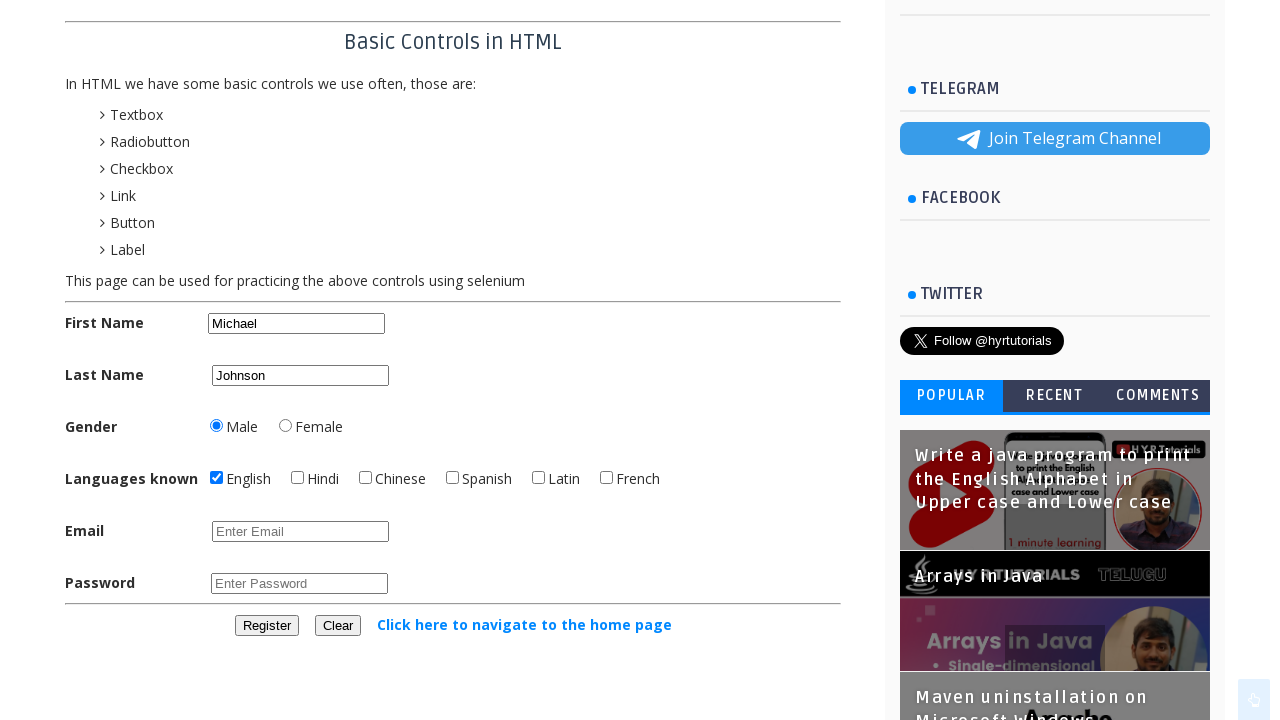

Checked Hindi language checkbox at (298, 478) on #hindichbx
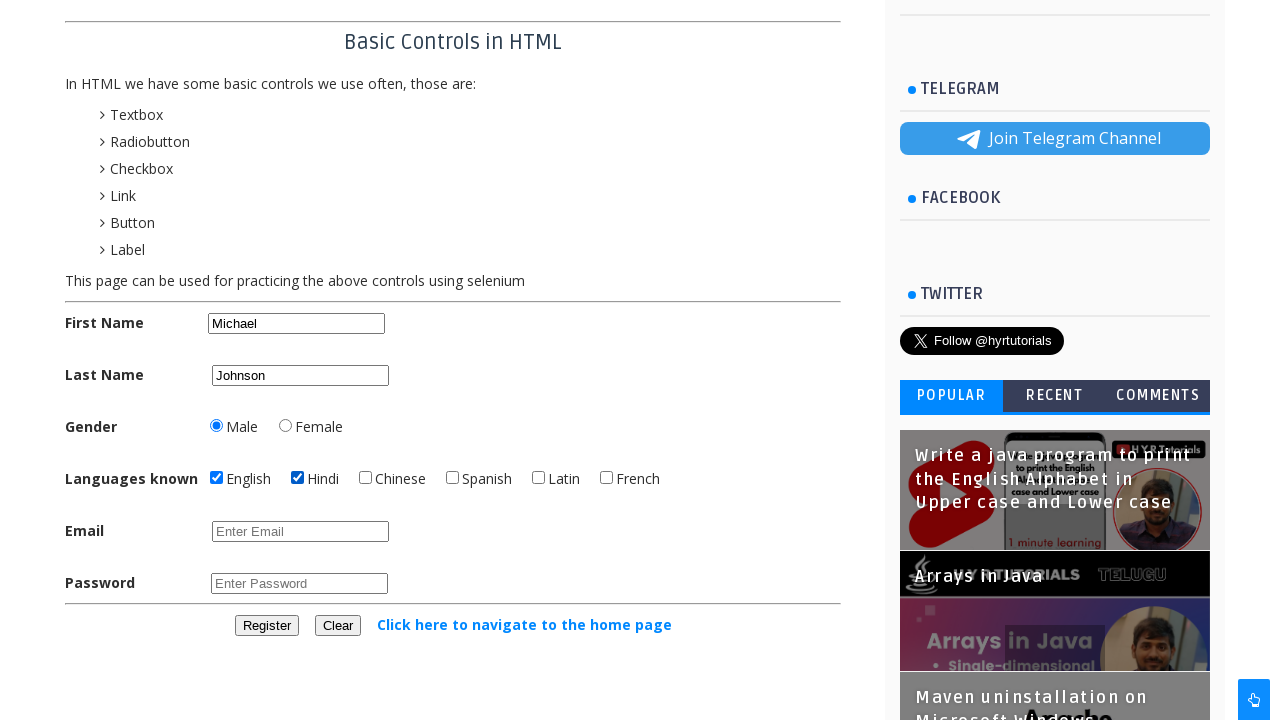

Filled email field with 'michael.johnson@testmail.com' on input[name='email']
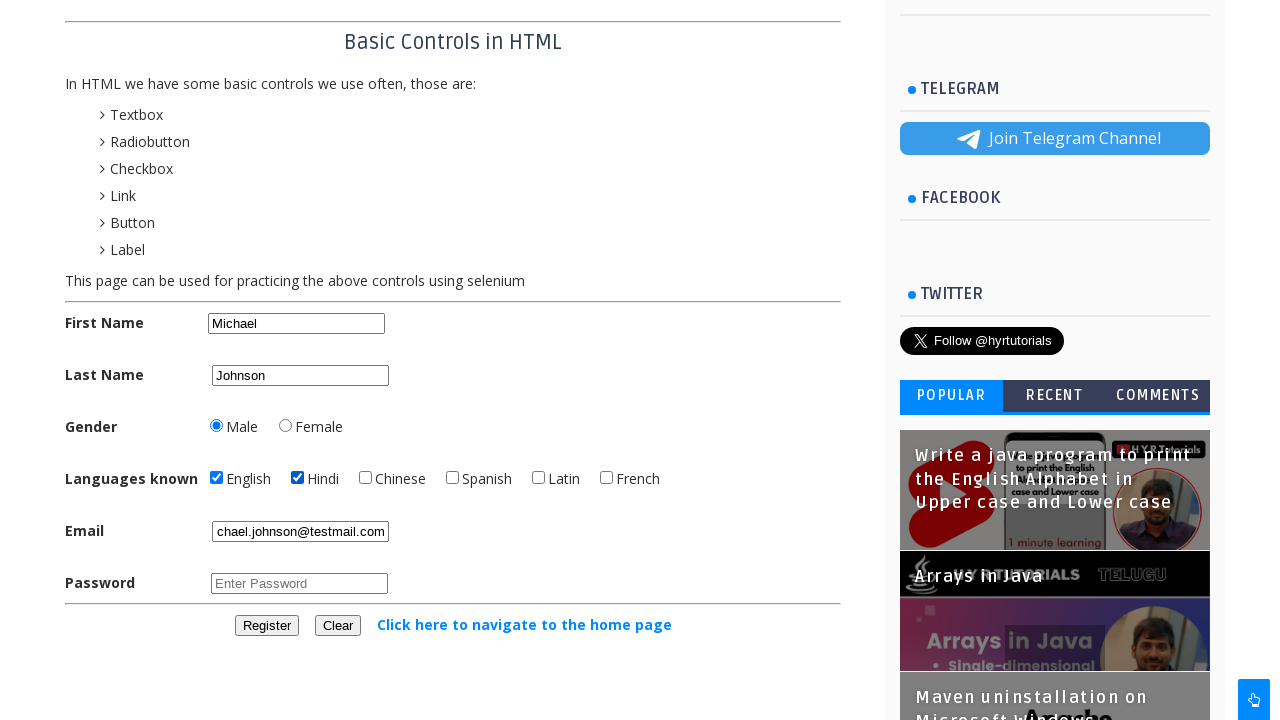

Filled password field with 'SecurePass456!' on input[name='psw']
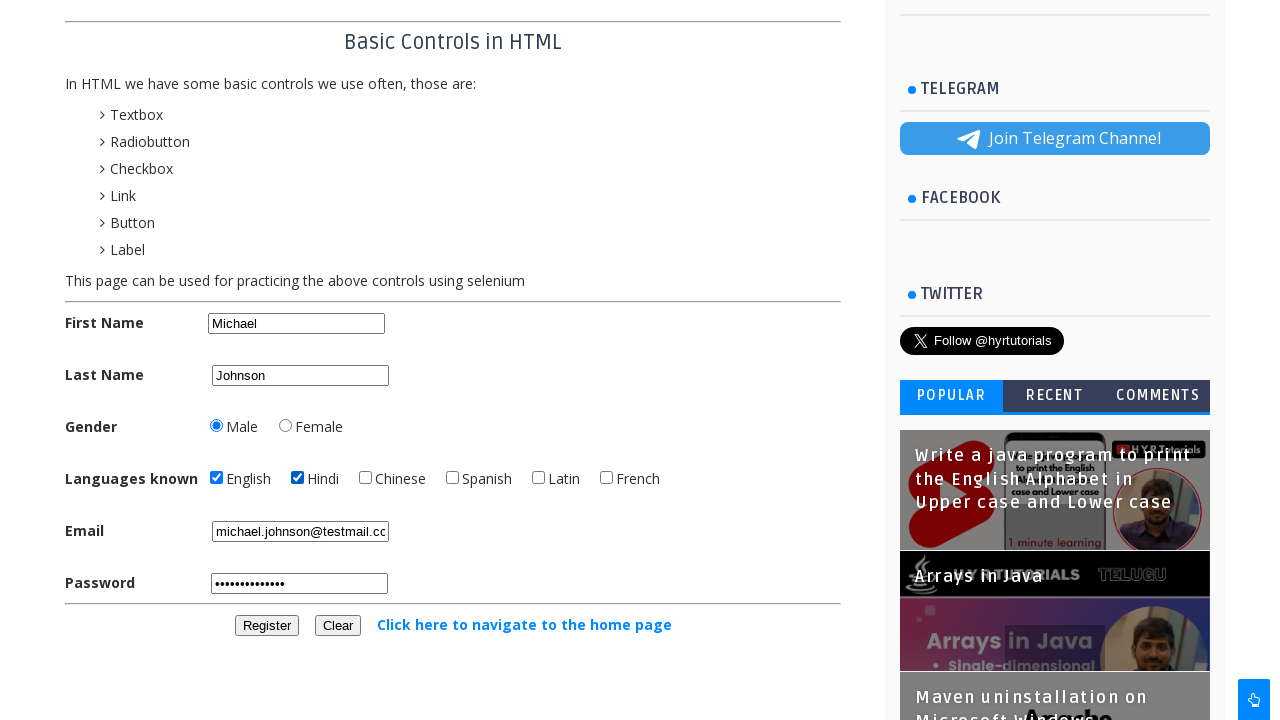

Clicked register button to submit form at (266, 626) on #registerbtn
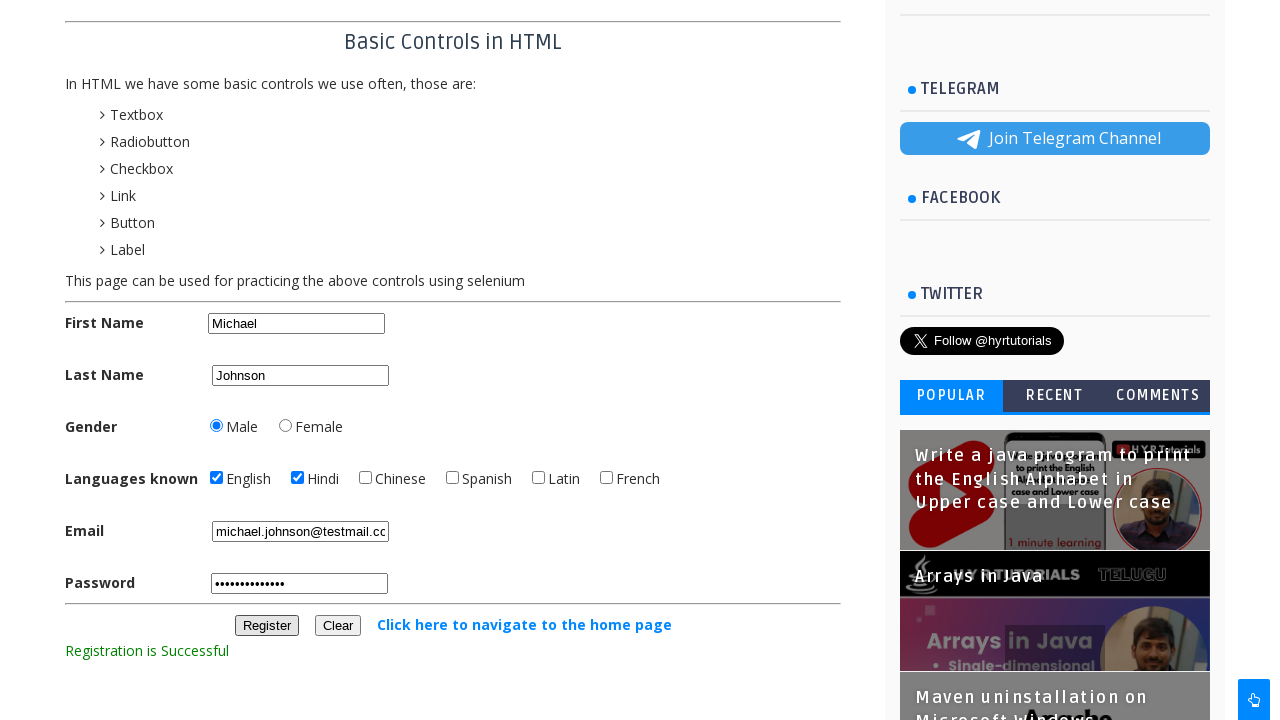

Clicked clear button to reset form fields at (338, 626) on xpath=//button[@onclick='clearFeilds()']
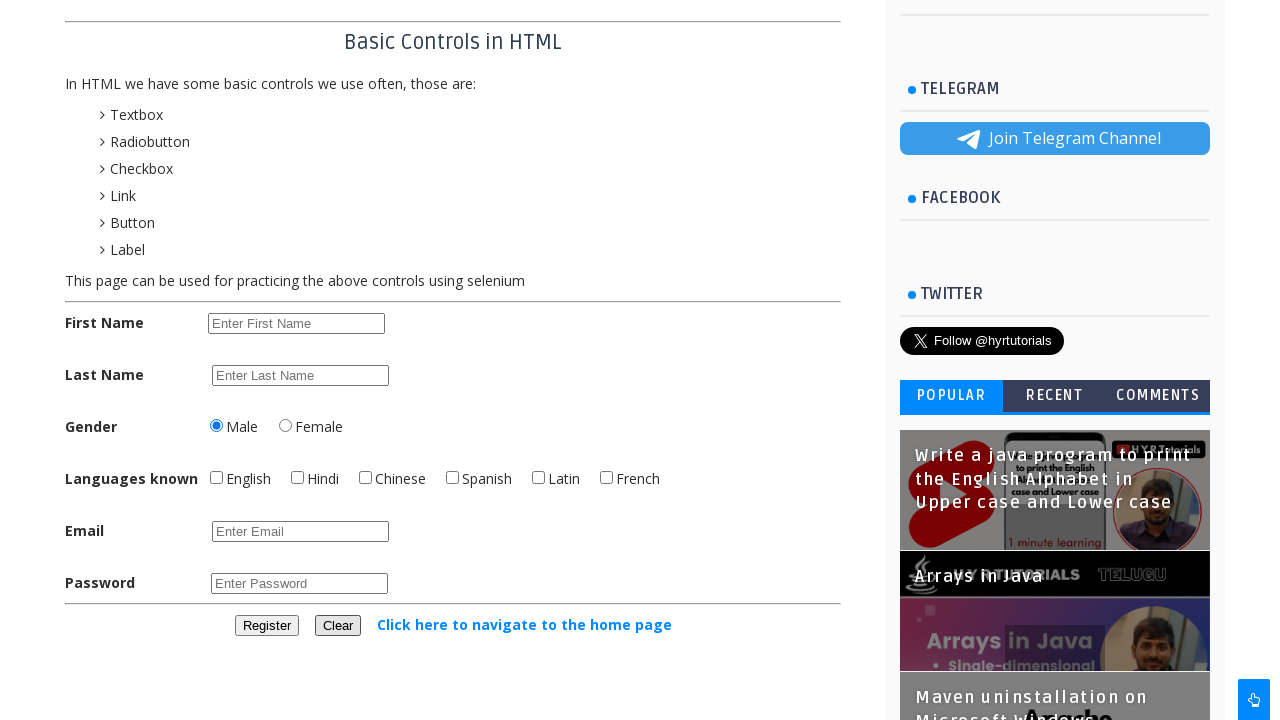

Clicked navigation link to navigate away at (524, 624) on text=Click here to navigate
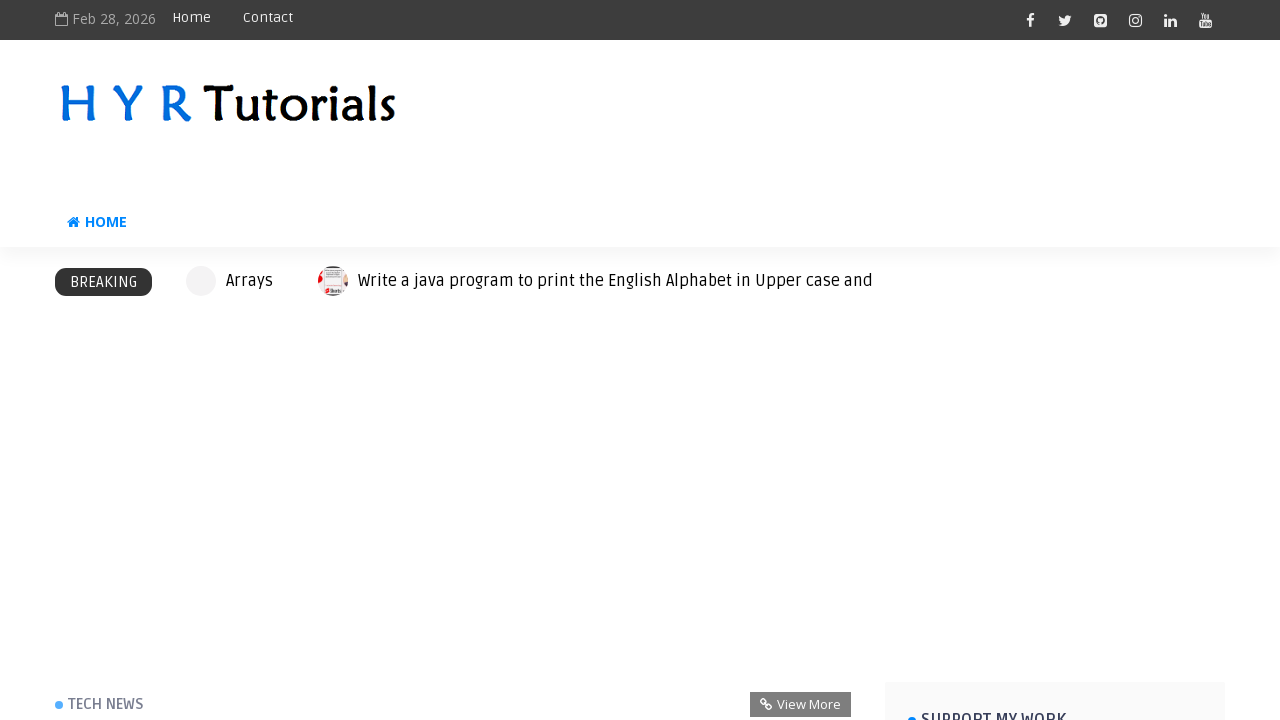

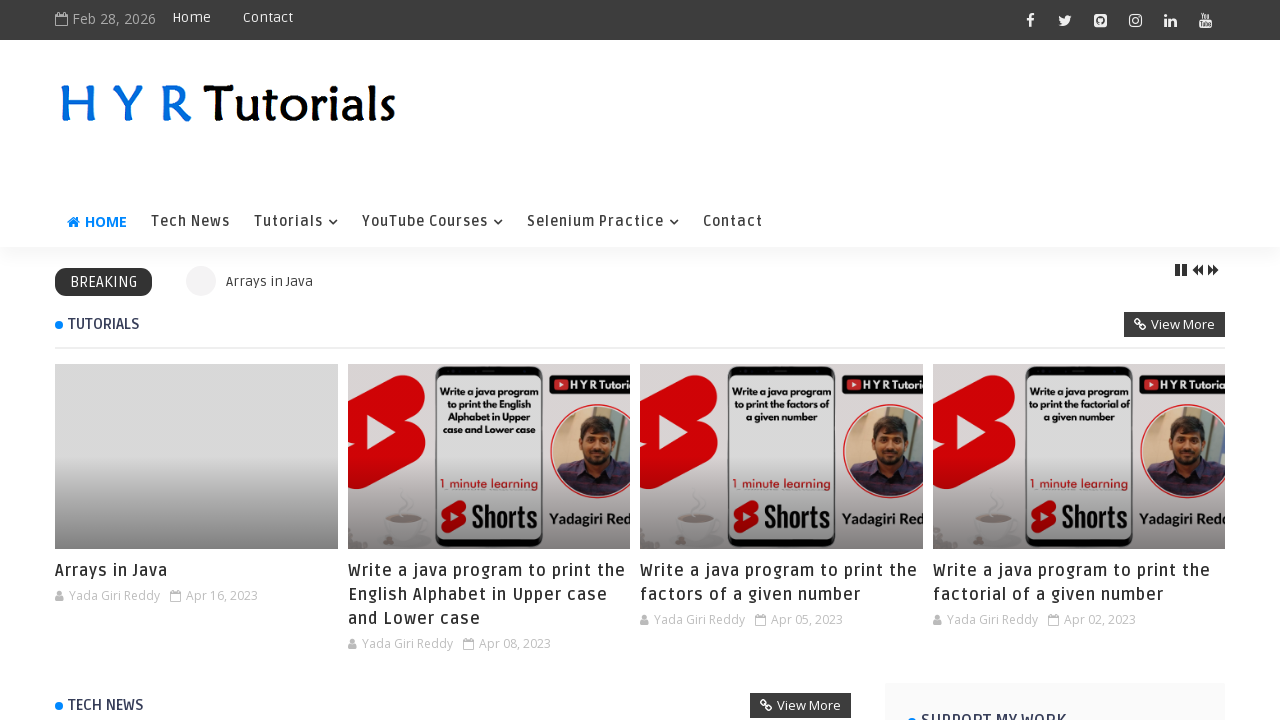